Tests that edits are saved when the input loses focus (blur event)

Starting URL: https://demo.playwright.dev/todomvc

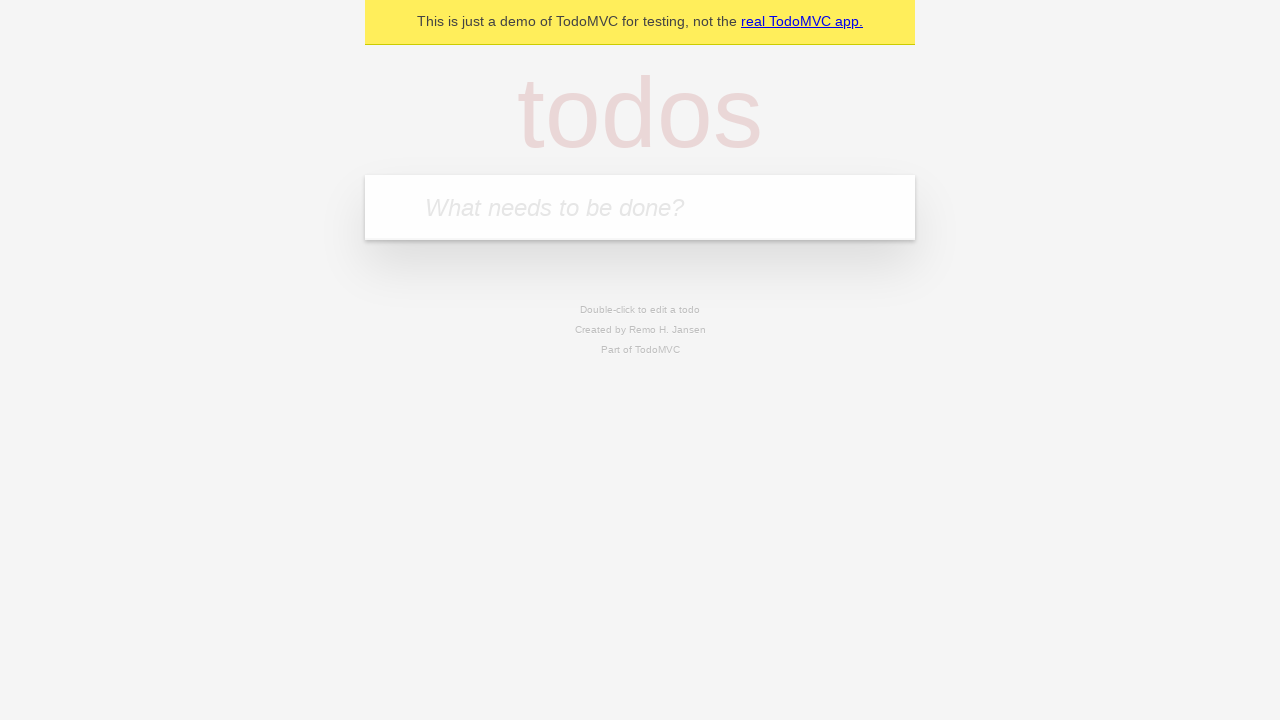

Filled first todo input with 'buy some cheese' on internal:attr=[placeholder="What needs to be done?"i]
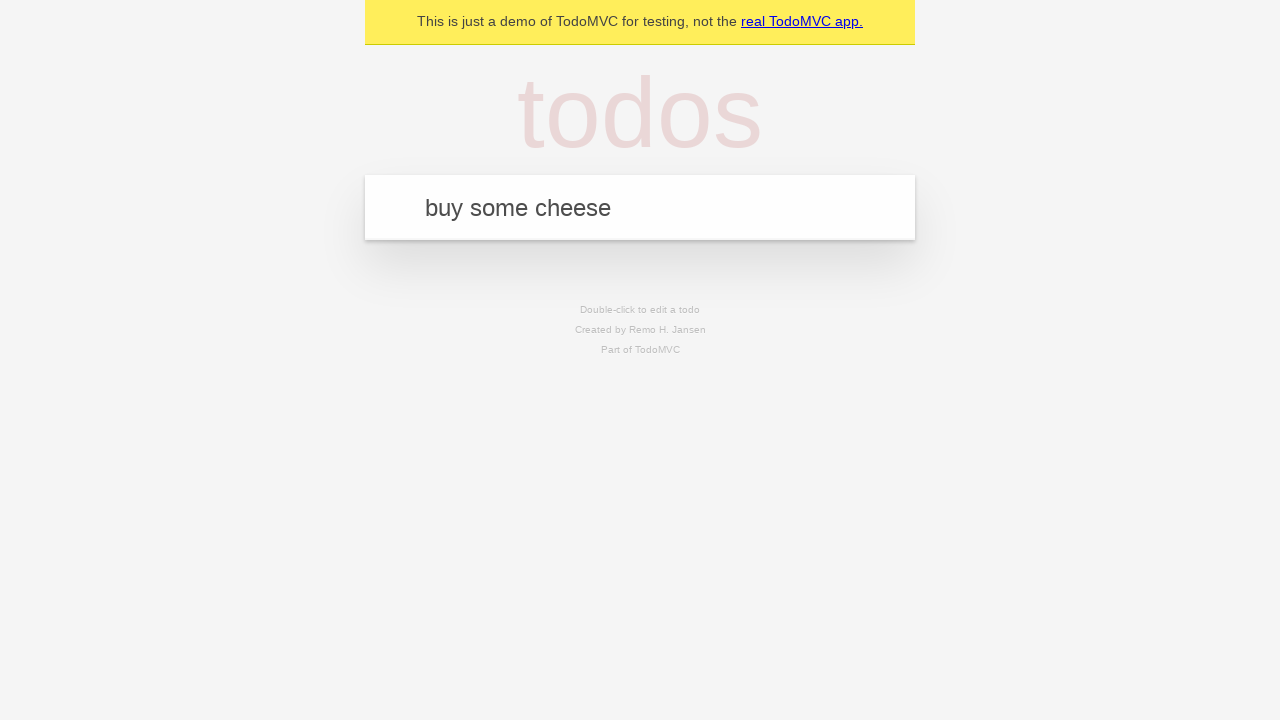

Pressed Enter to create first todo on internal:attr=[placeholder="What needs to be done?"i]
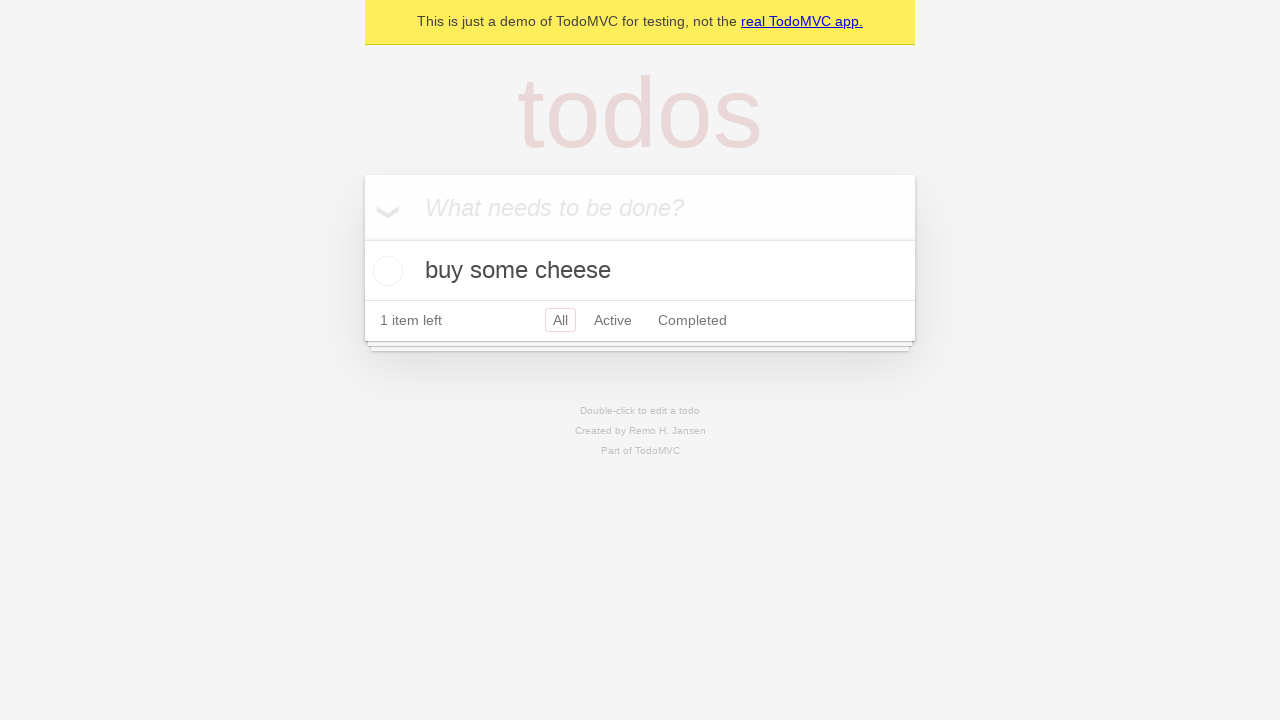

Filled second todo input with 'feed the cat' on internal:attr=[placeholder="What needs to be done?"i]
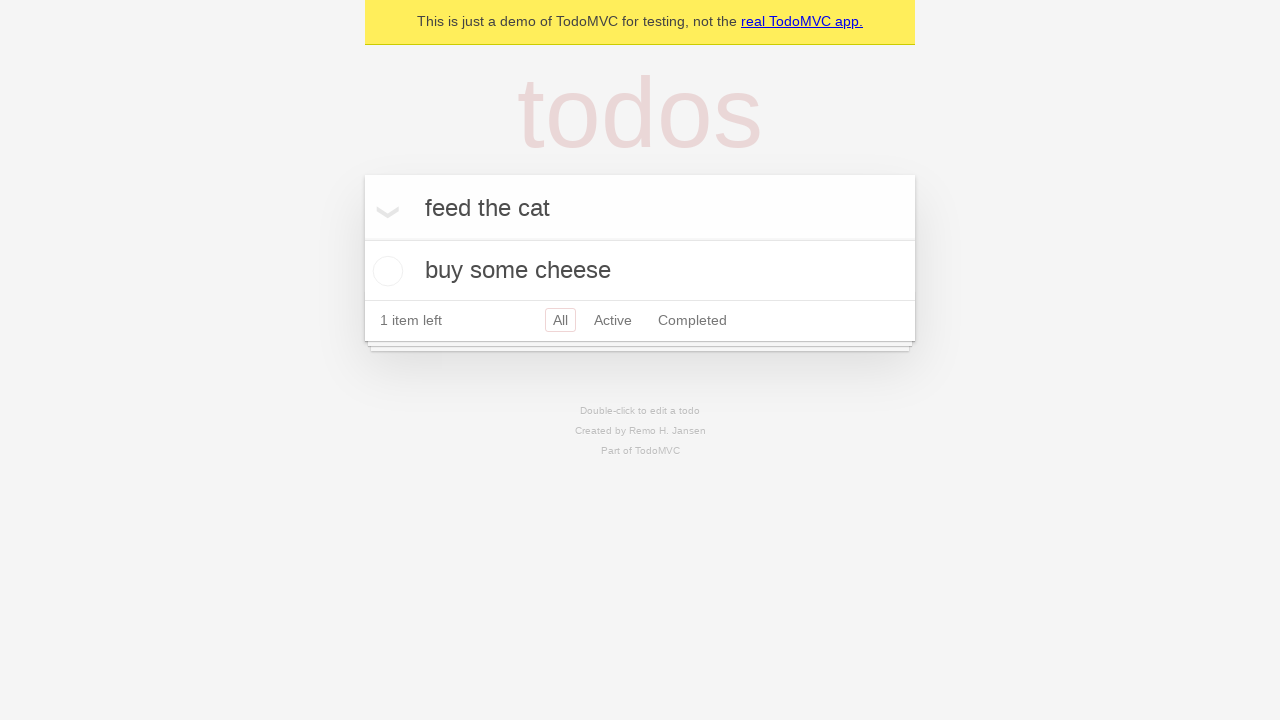

Pressed Enter to create second todo on internal:attr=[placeholder="What needs to be done?"i]
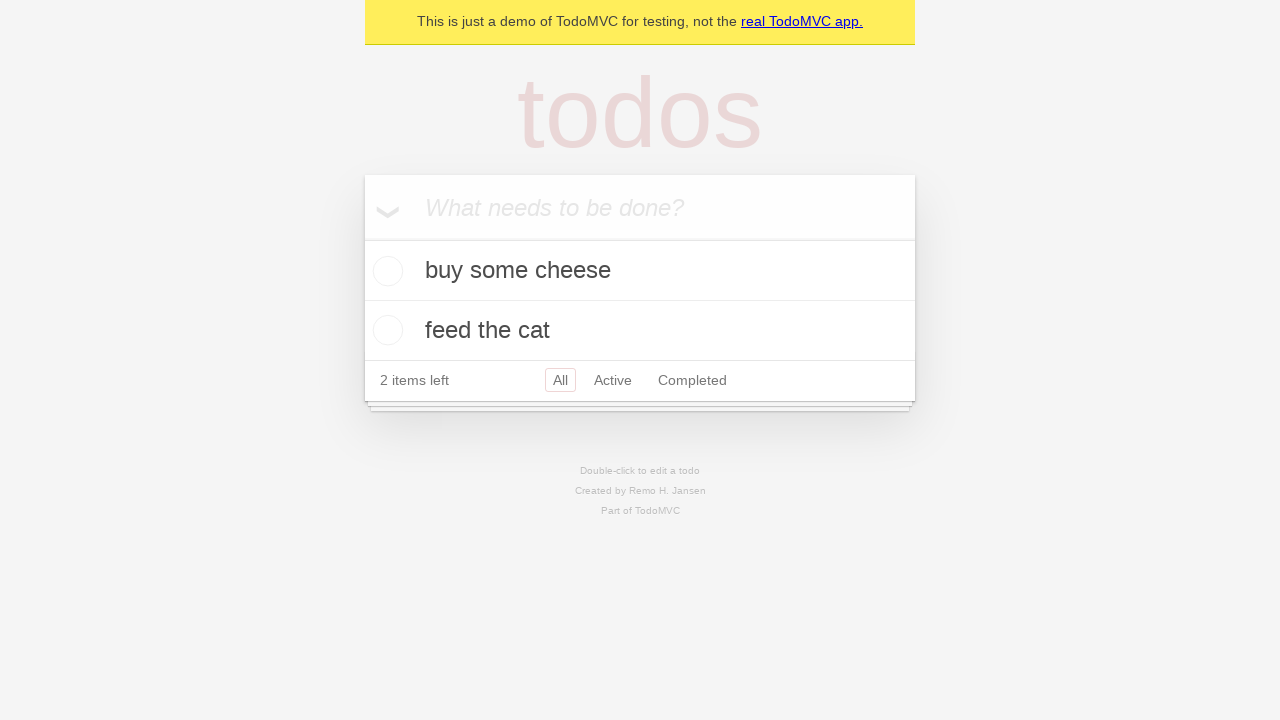

Filled third todo input with 'book a doctors appointment' on internal:attr=[placeholder="What needs to be done?"i]
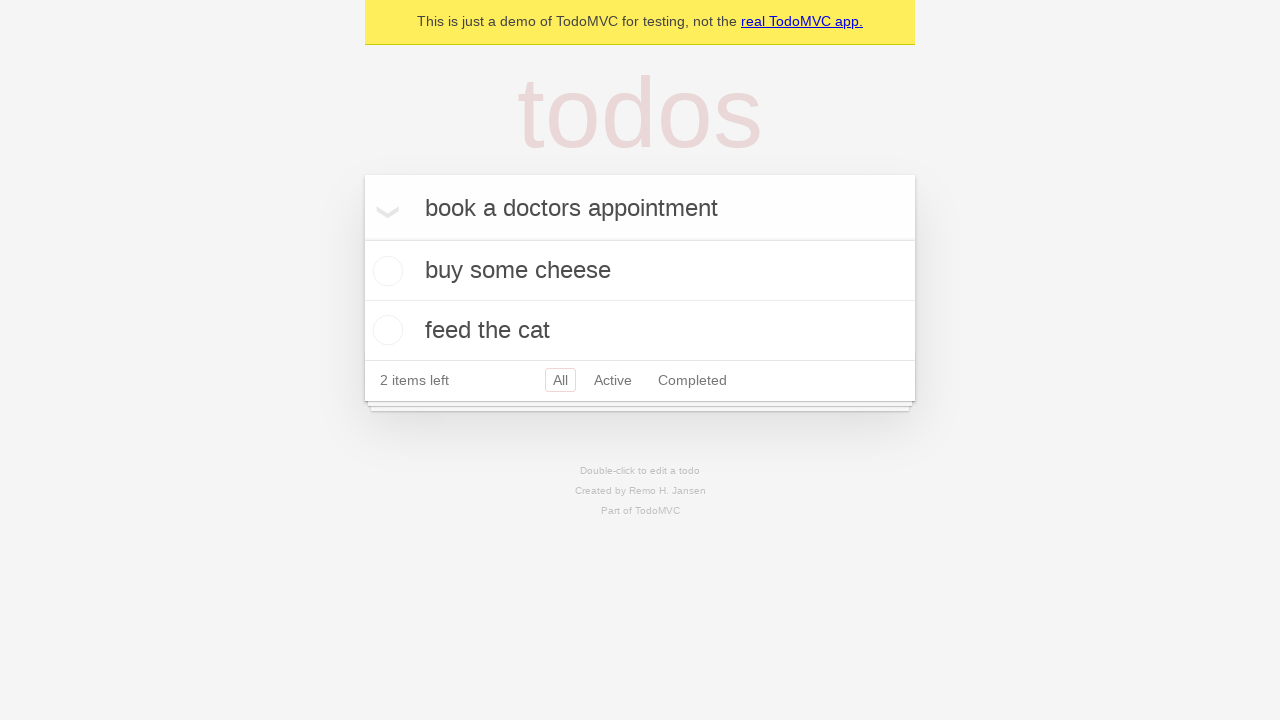

Pressed Enter to create third todo on internal:attr=[placeholder="What needs to be done?"i]
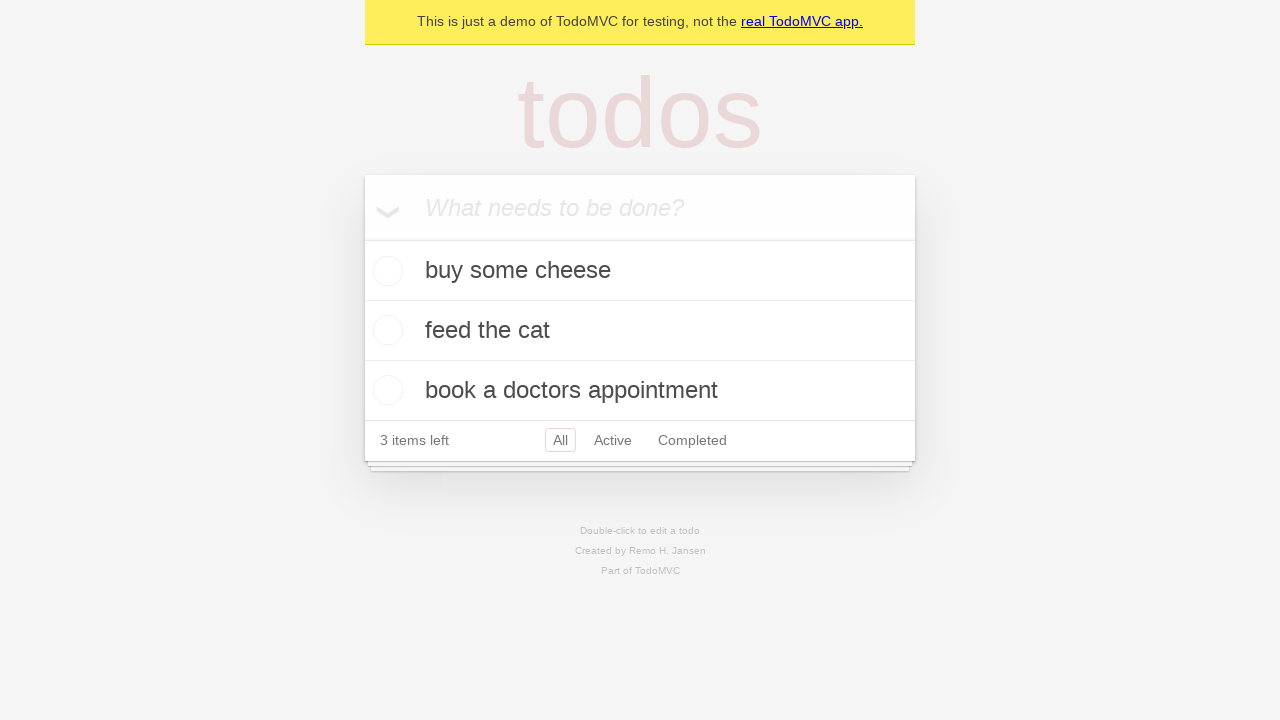

Double-clicked second todo to enter edit mode at (640, 331) on internal:testid=[data-testid="todo-item"s] >> nth=1
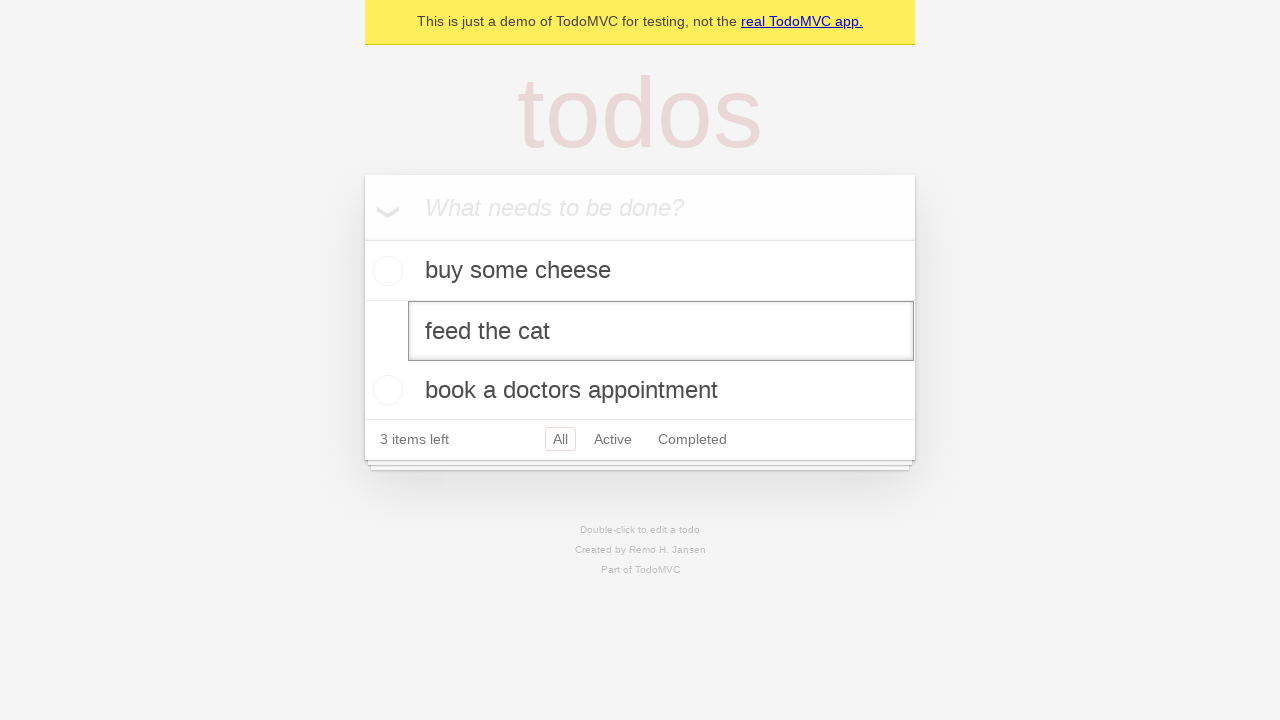

Filled edit field with 'buy some sausages' on internal:testid=[data-testid="todo-item"s] >> nth=1 >> .edit
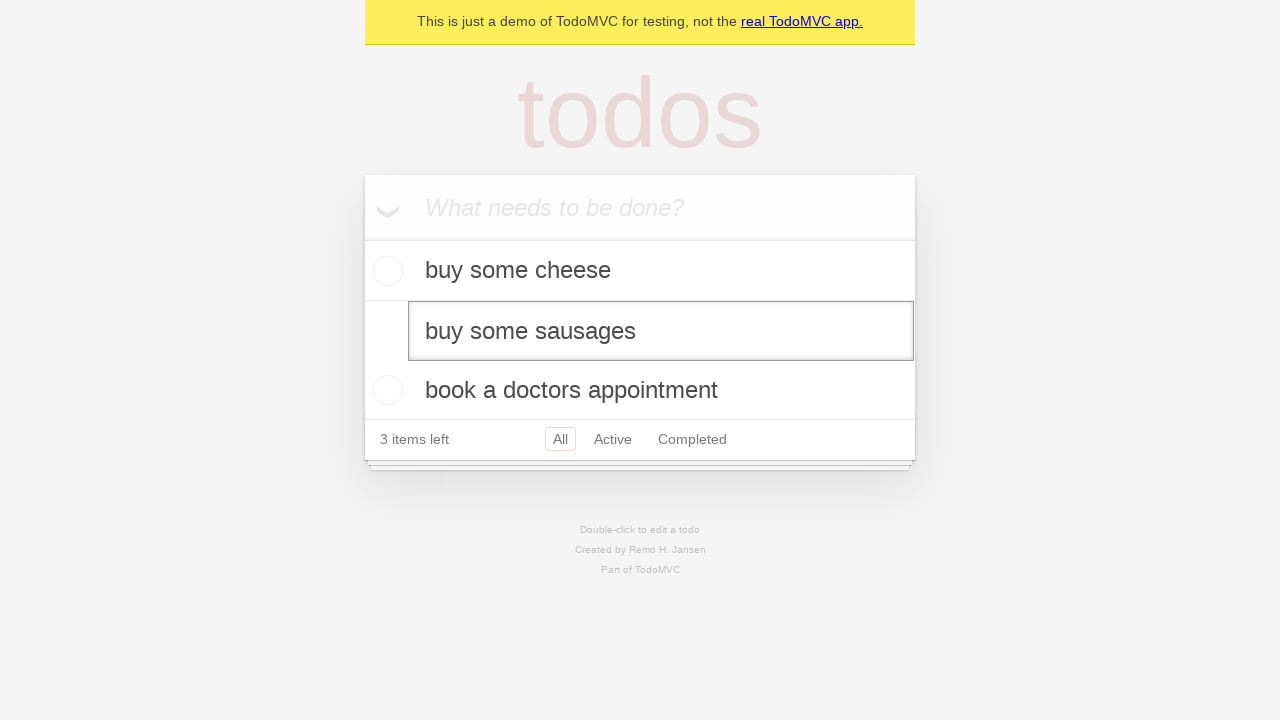

Dispatched blur event to save edited todo
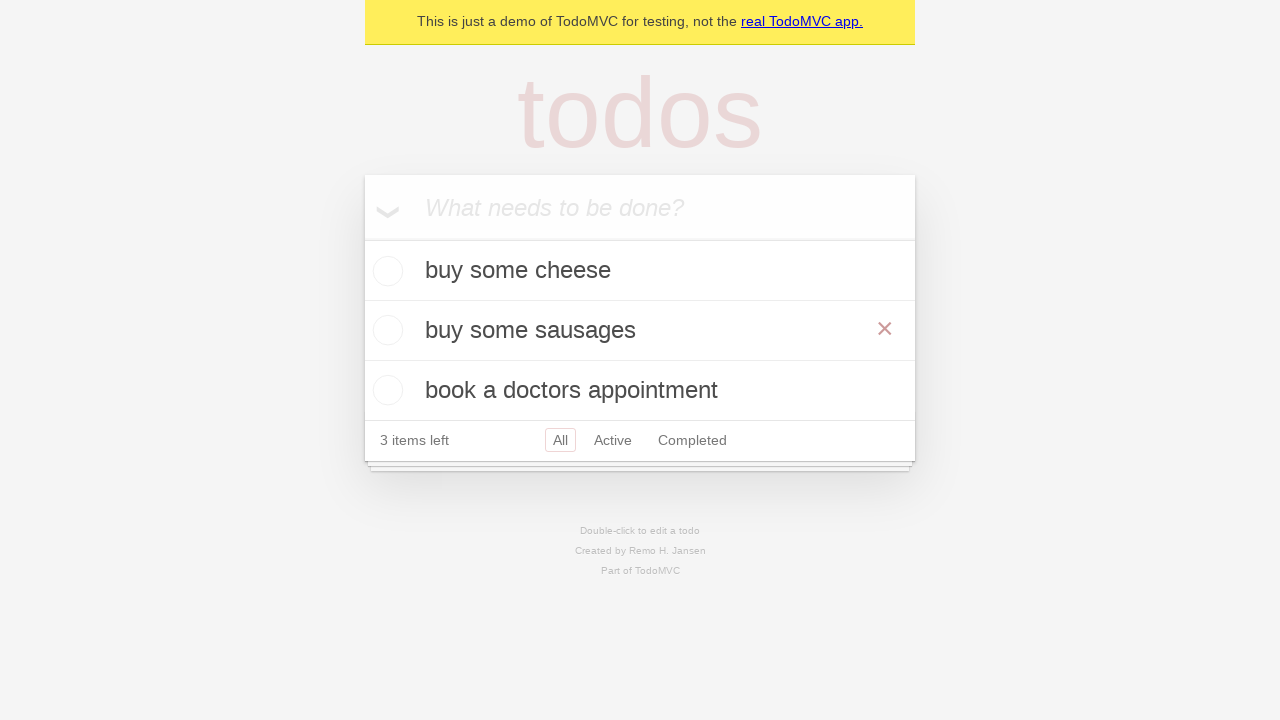

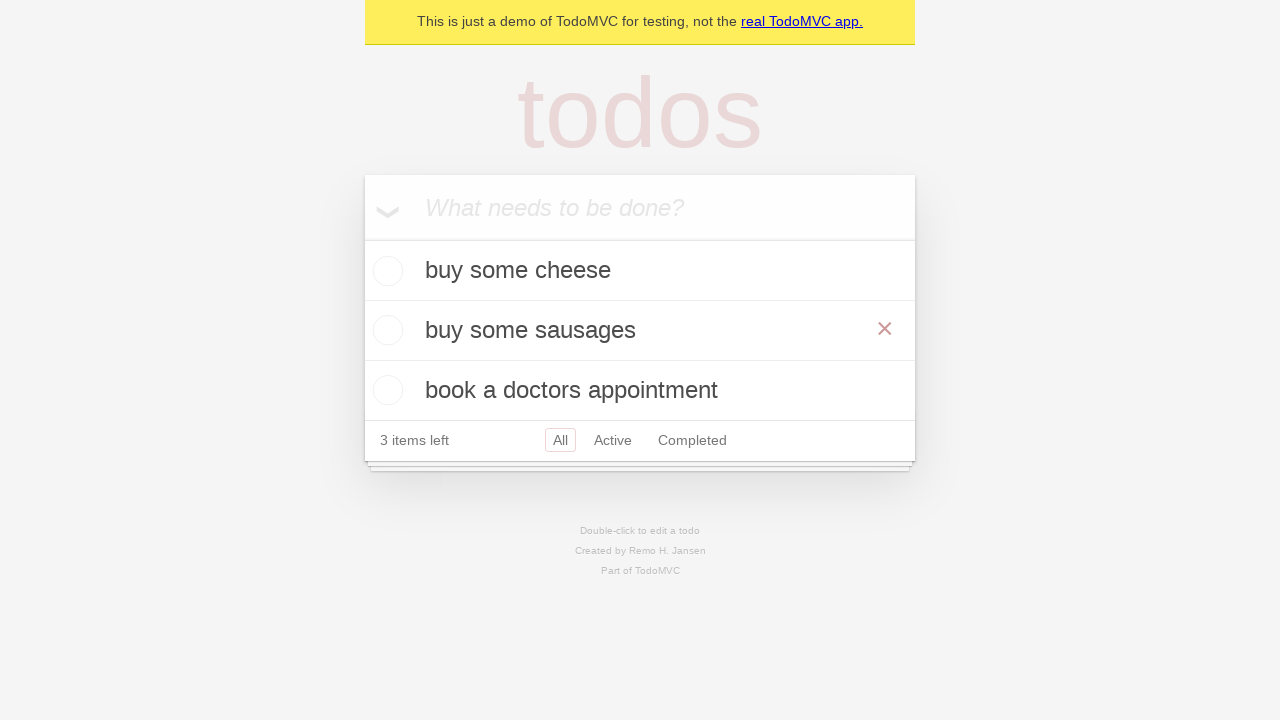